Tests closing an entry advertisement modal popup by waiting for the modal to appear and clicking the close button in the modal footer.

Starting URL: https://the-internet.herokuapp.com/entry_ad

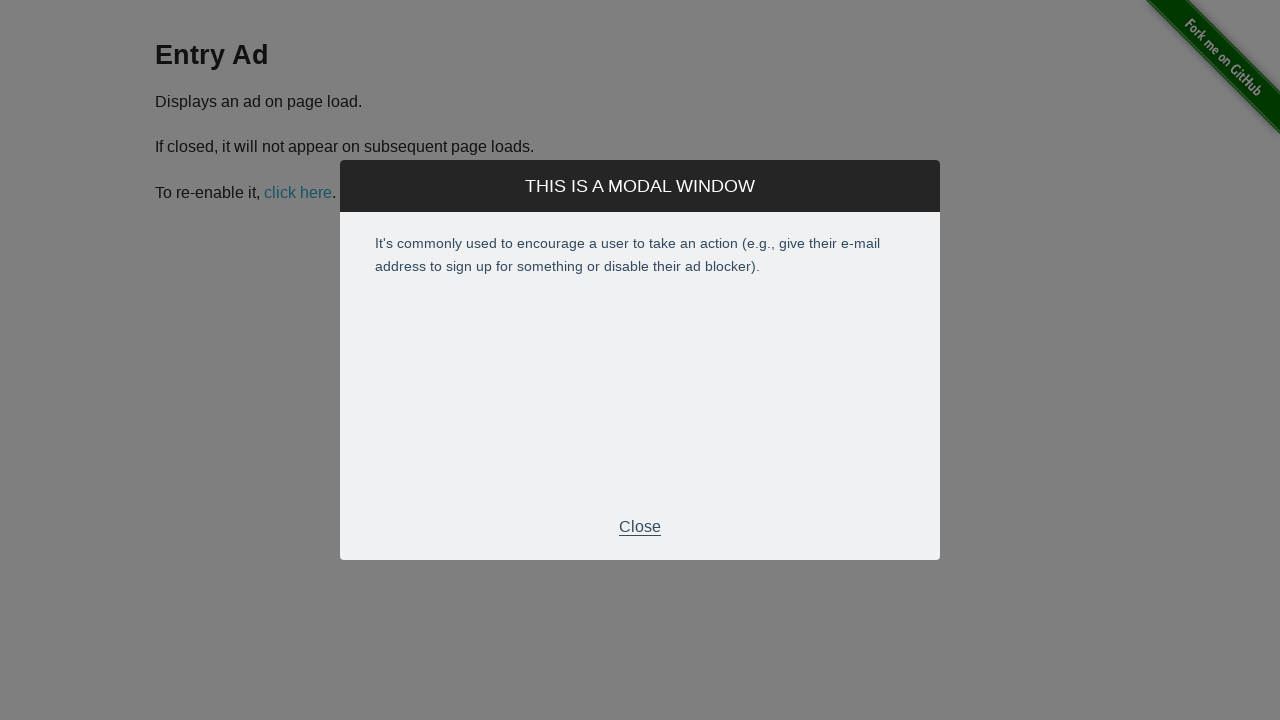

Waited for entry advertisement modal to become visible
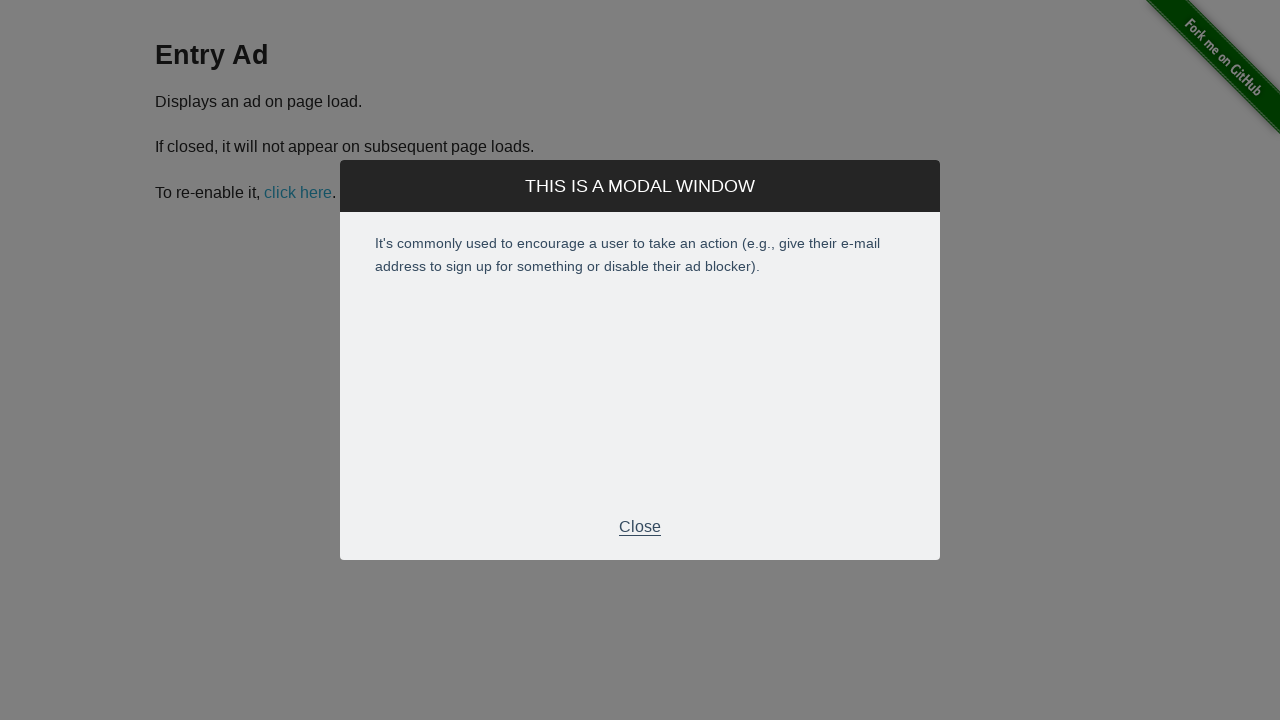

Clicked close button in modal footer at (640, 527) on .modal-footer
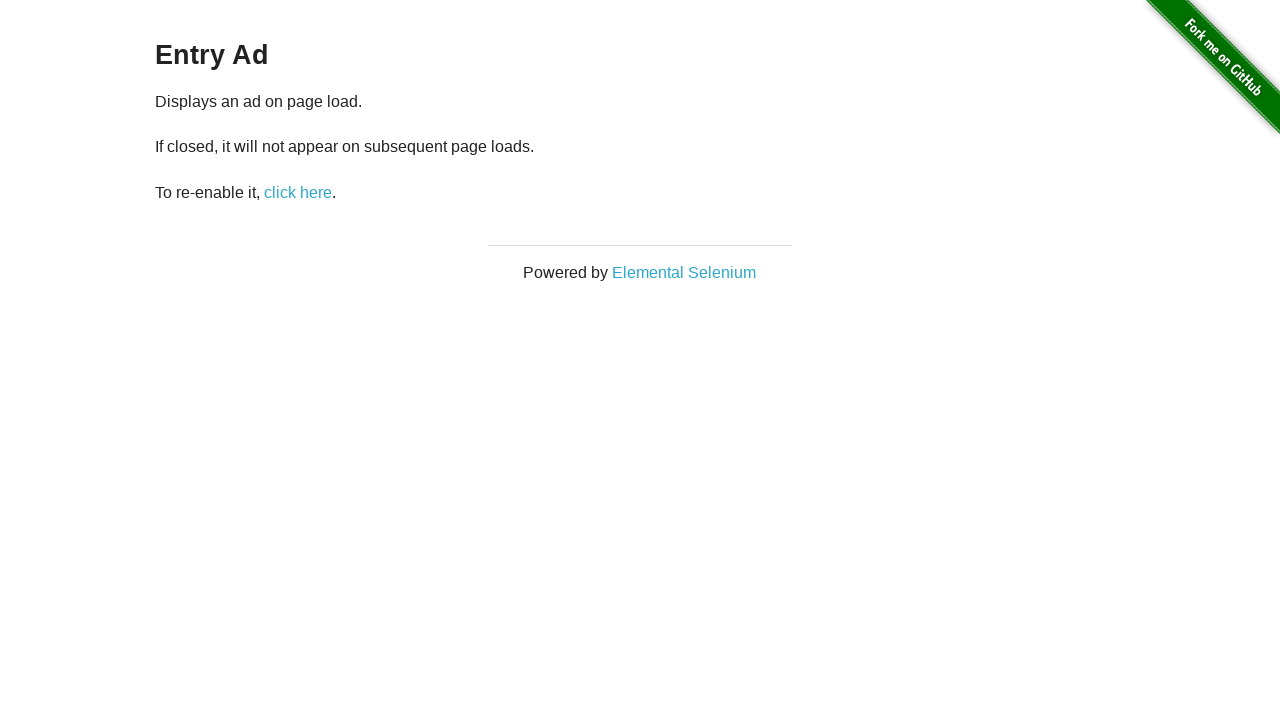

Verified that entry advertisement modal is now hidden
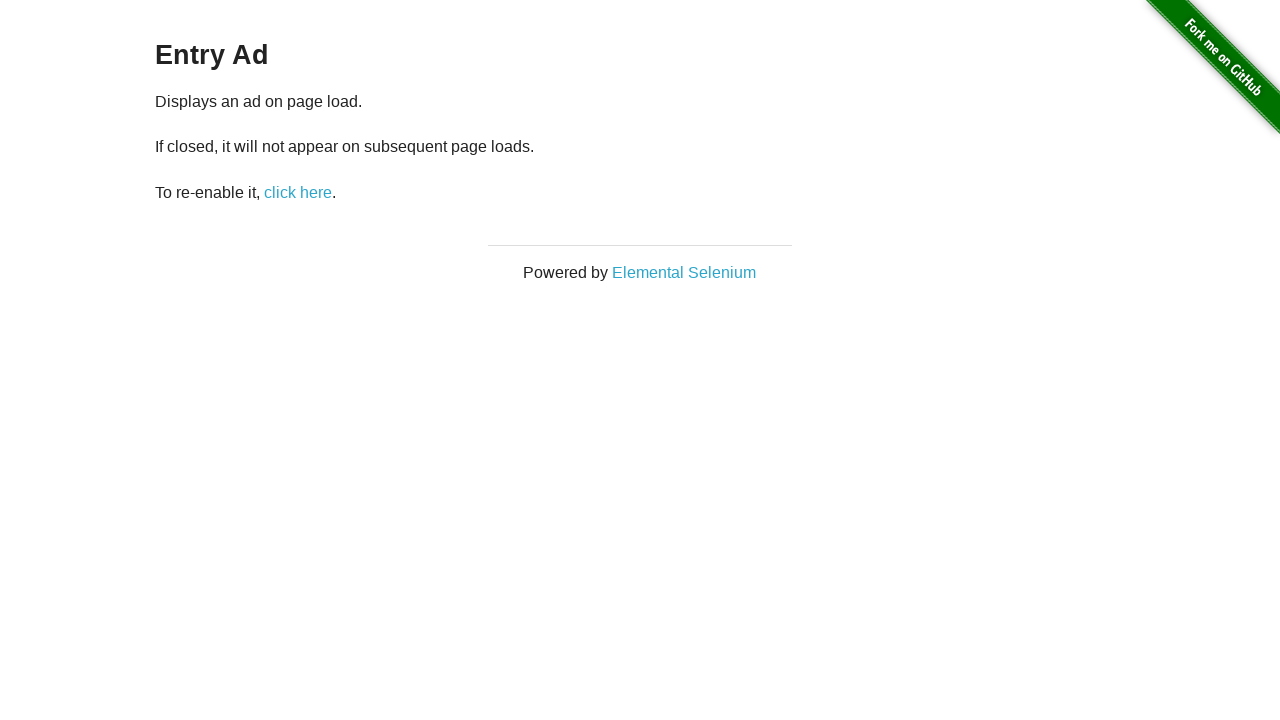

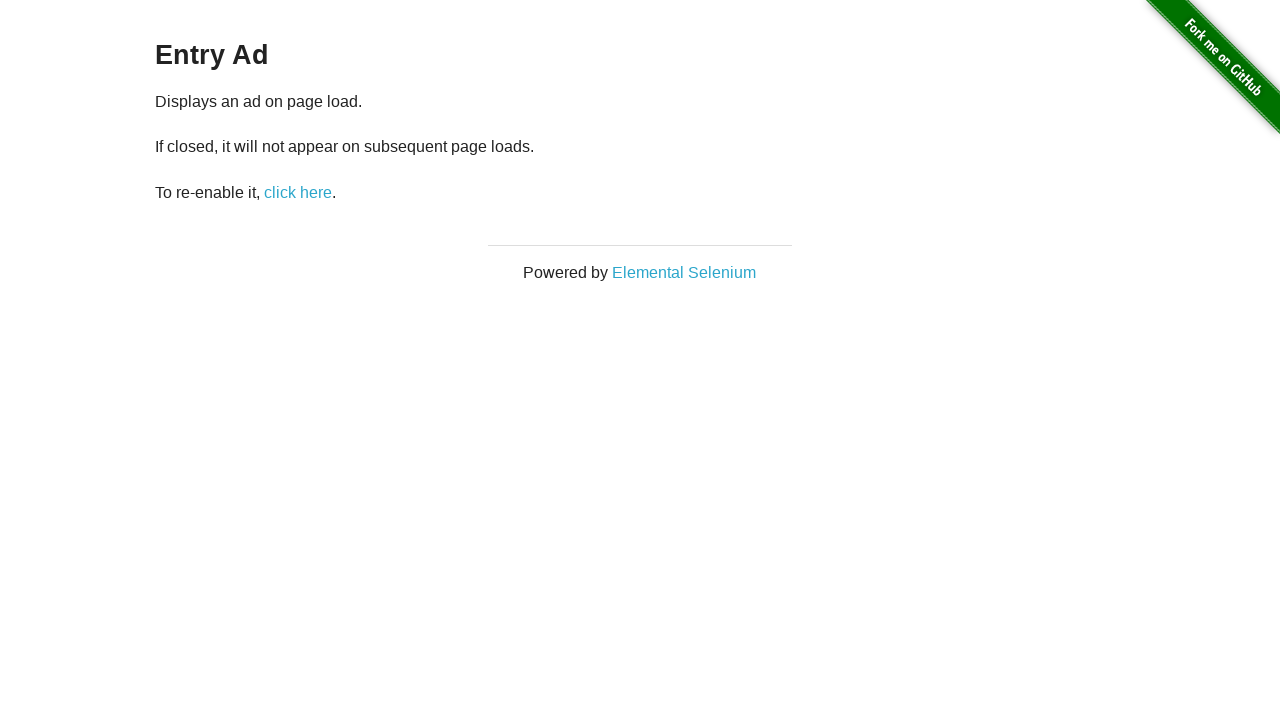